Tests finding a link by partial text (a calculated mathematical value), clicking it, then filling out a form with personal information (first name, last name, city, country) and submitting it.

Starting URL: http://suninjuly.github.io/find_link_text

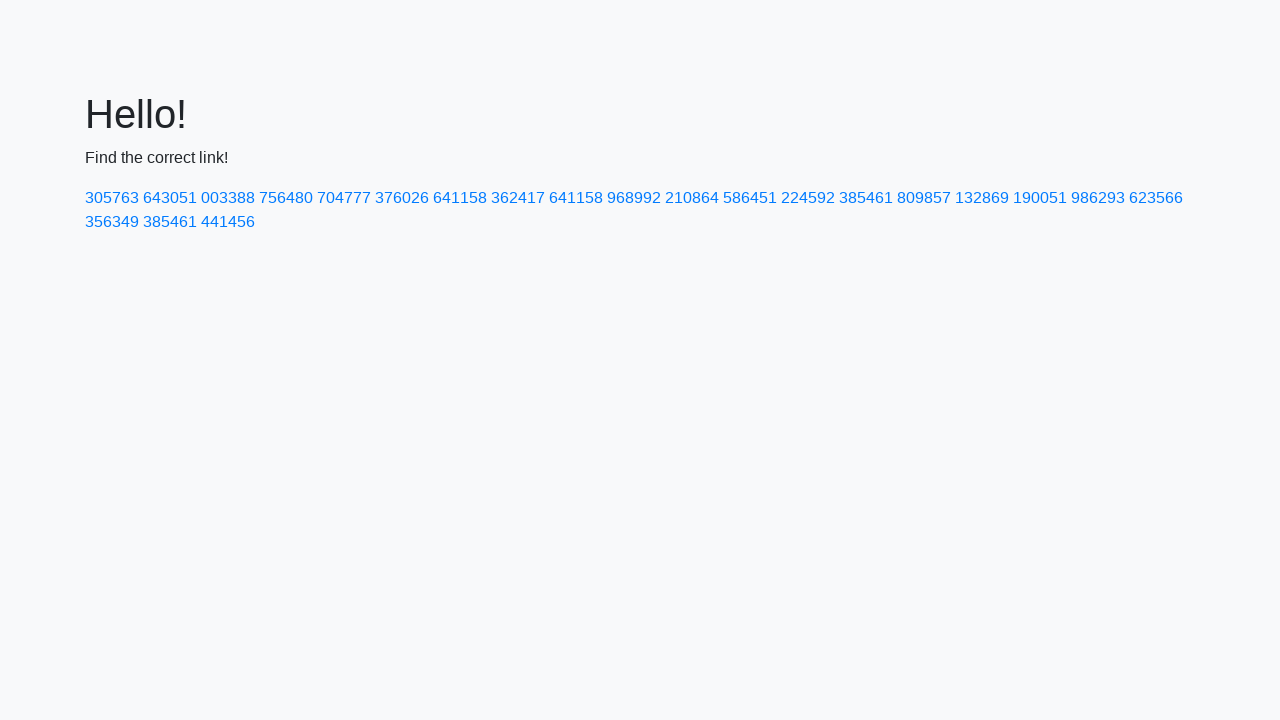

Calculated link text value: 224592
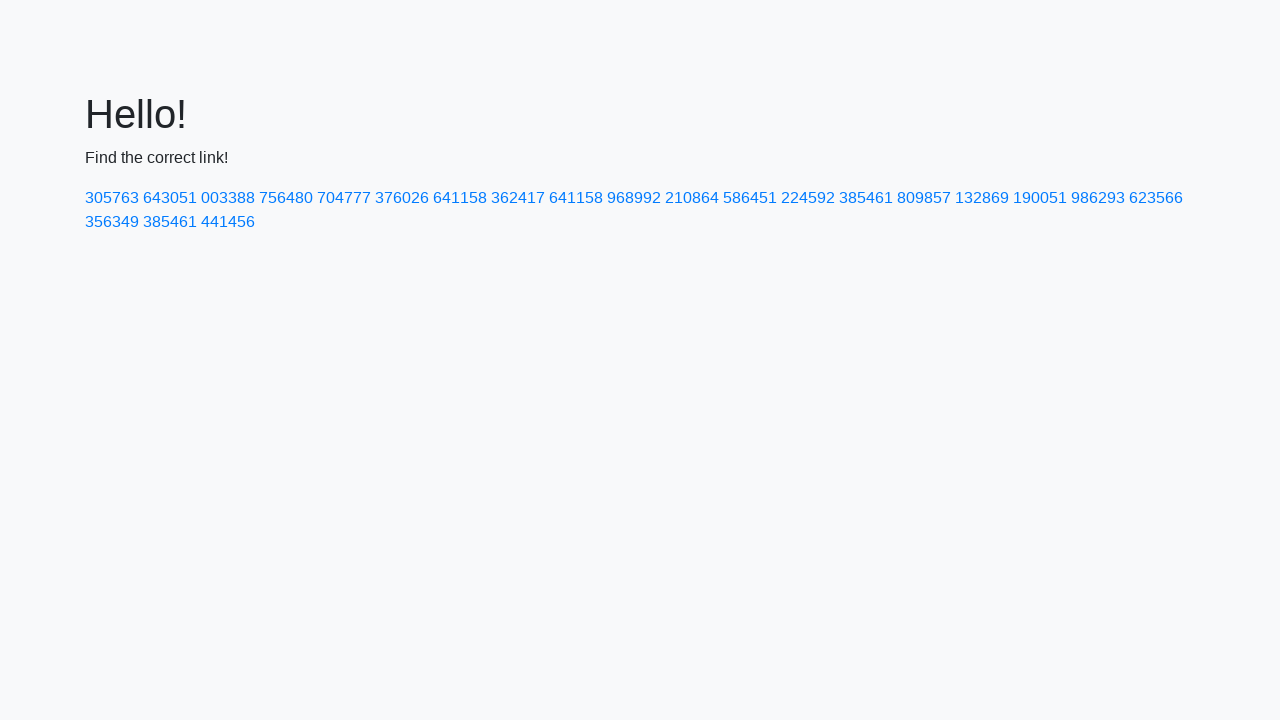

Clicked link with calculated text value 224592 at (808, 198) on a:has-text('224592')
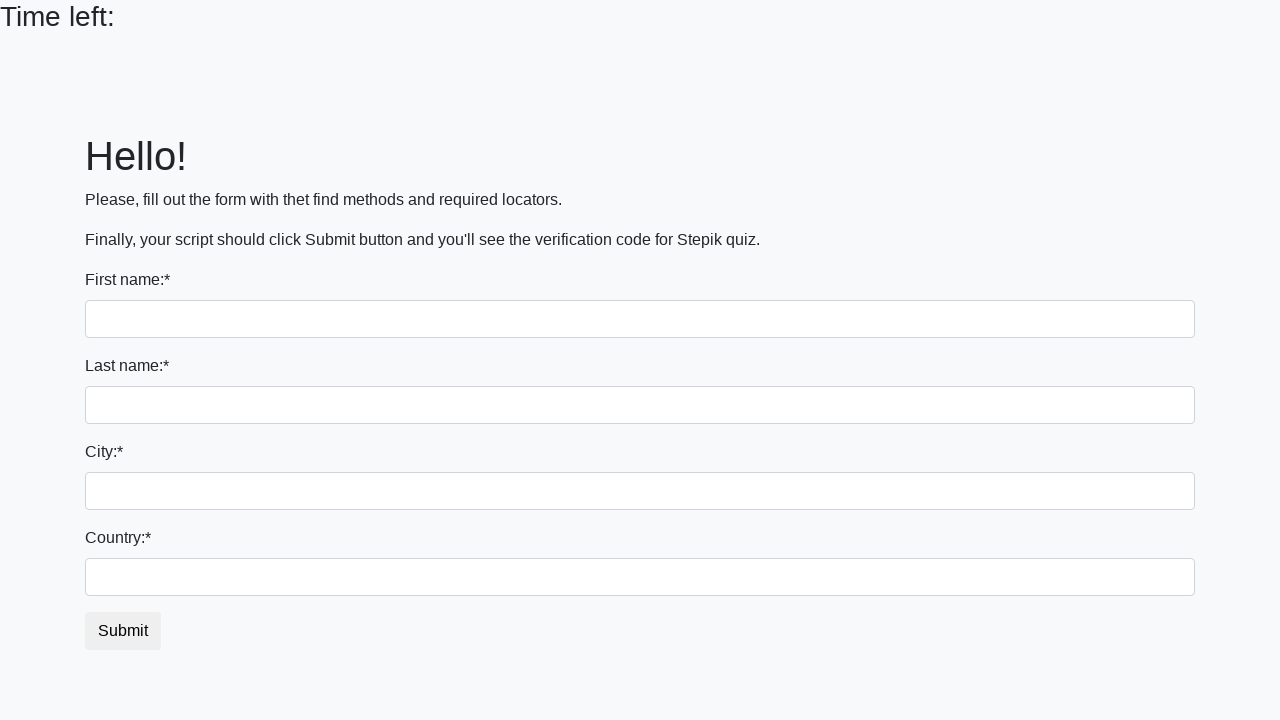

Filled first name field with 'Ivan' on input
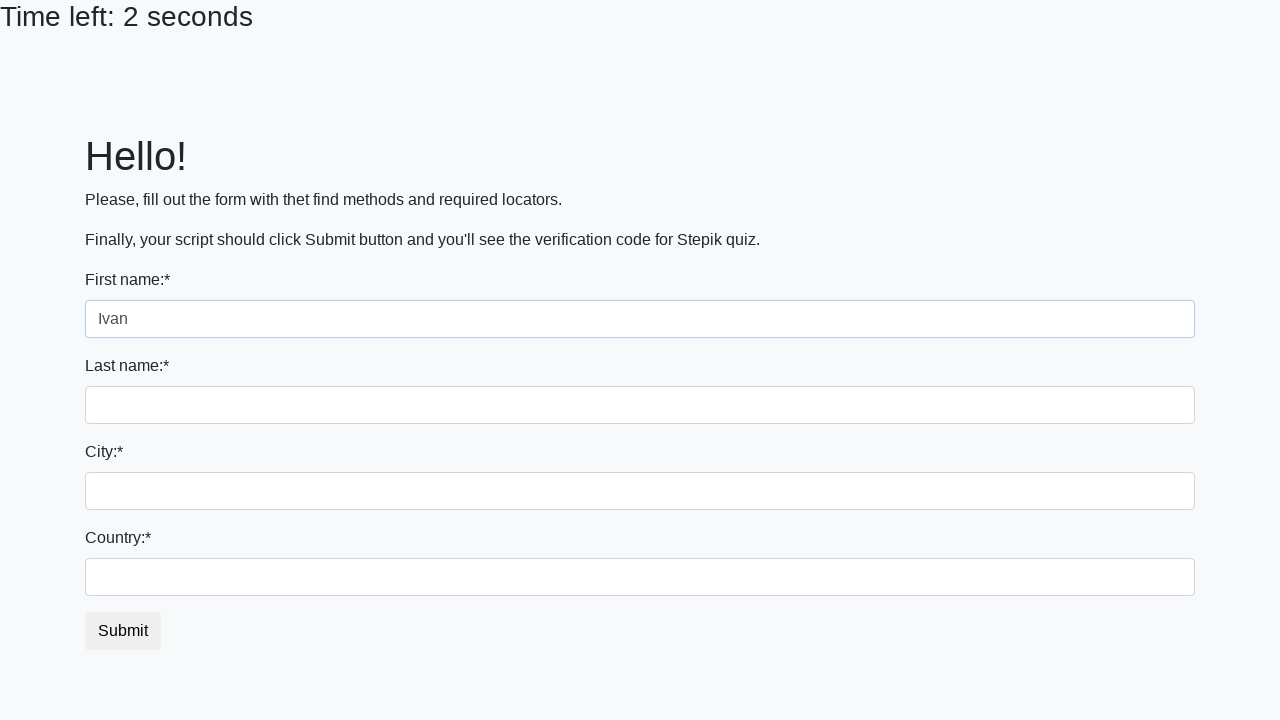

Filled last name field with 'Petrov' on input[name='last_name']
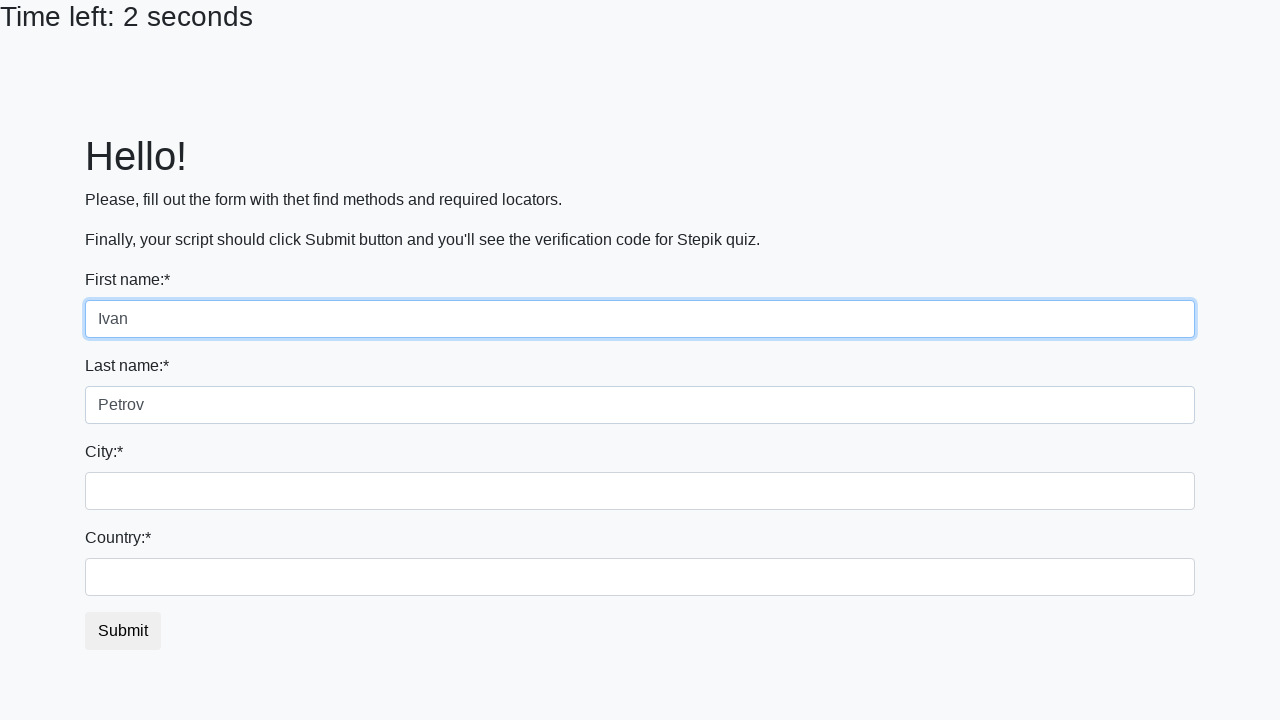

Filled city field with 'Smolensk' on .form-control.city
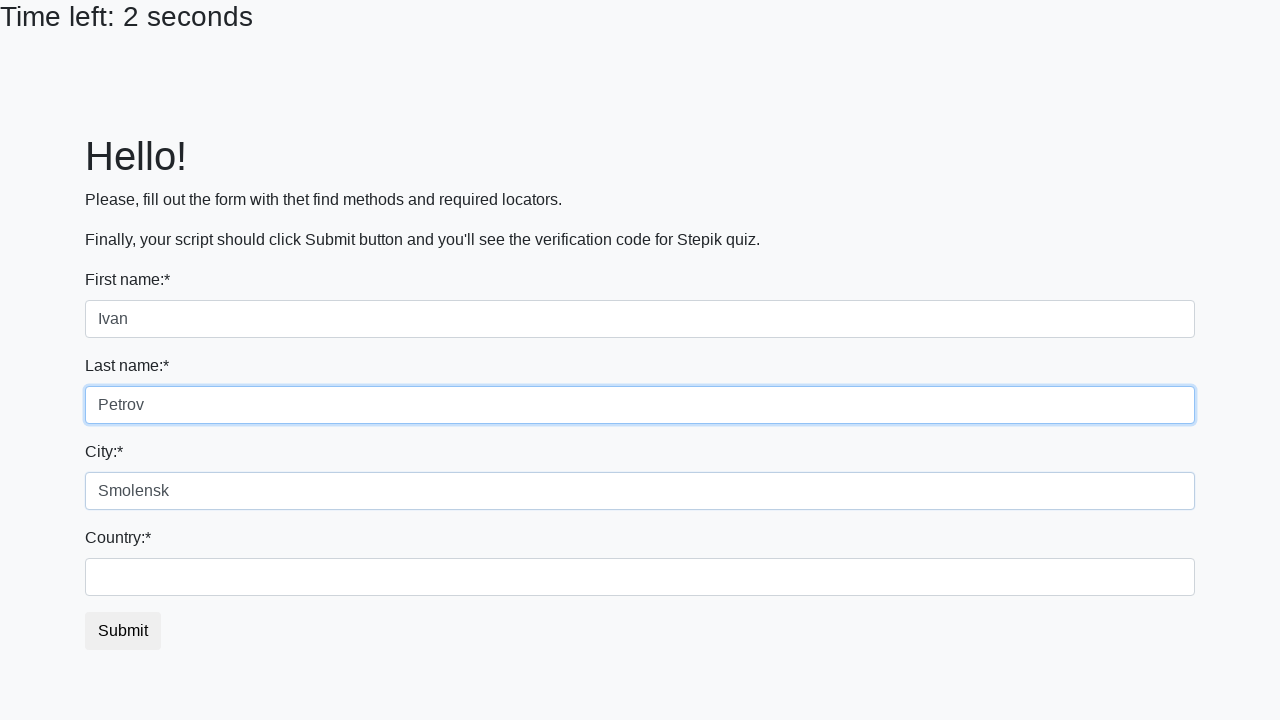

Filled country field with 'Russia' on #country
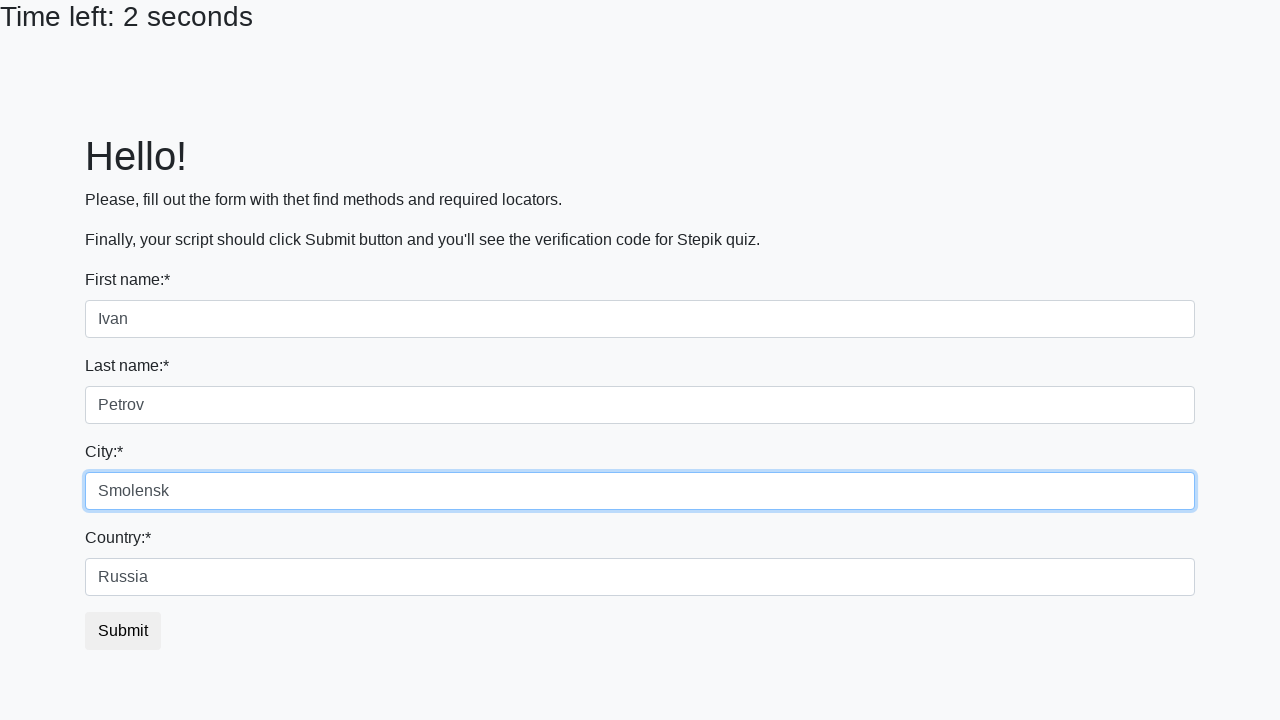

Clicked submit button to submit form at (123, 631) on button.btn
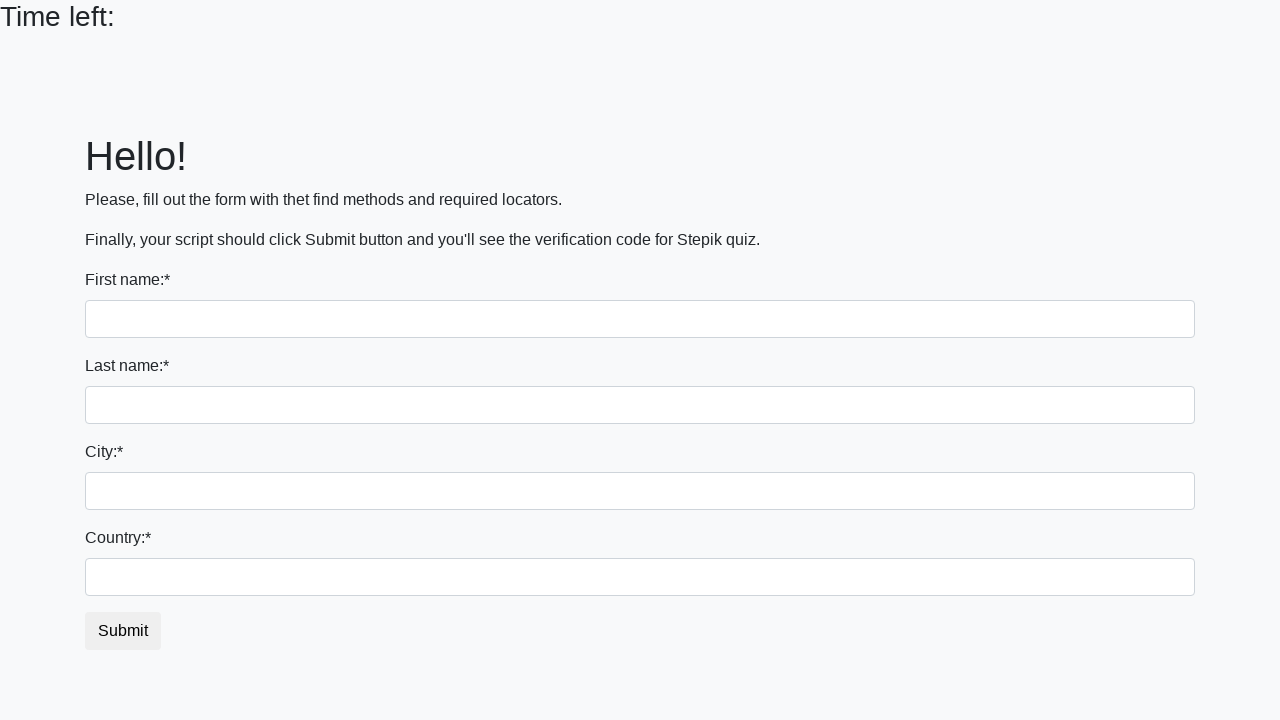

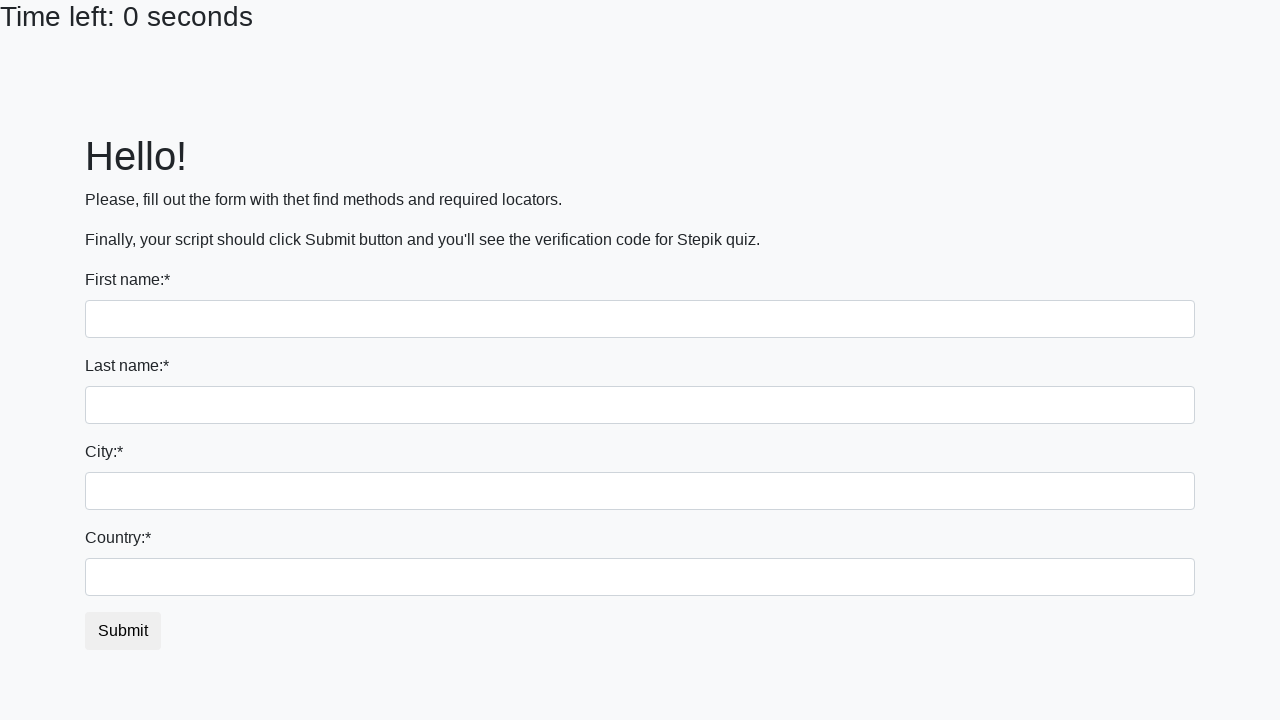